Navigates to DuckDuckGo search engine and scrolls down the page multiple times to simulate user browsing behavior.

Starting URL: https://duckduckgo.com/

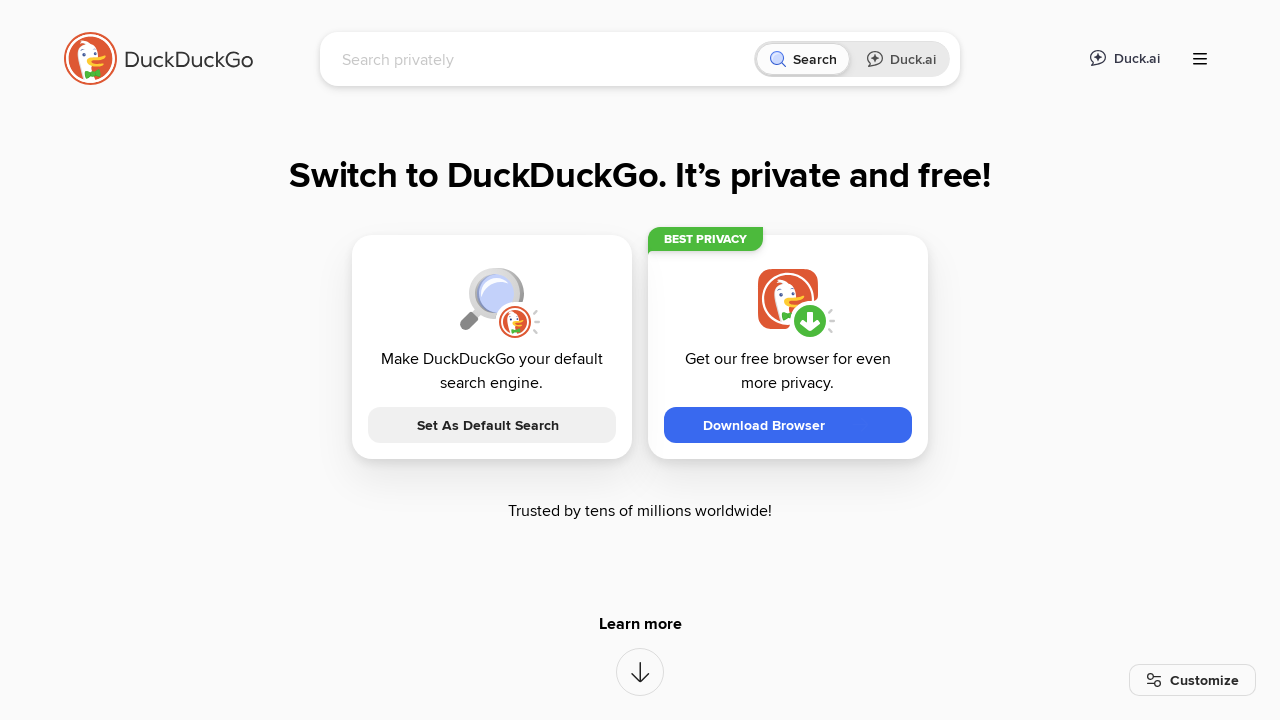

Navigated to DuckDuckGo and waited for page to load
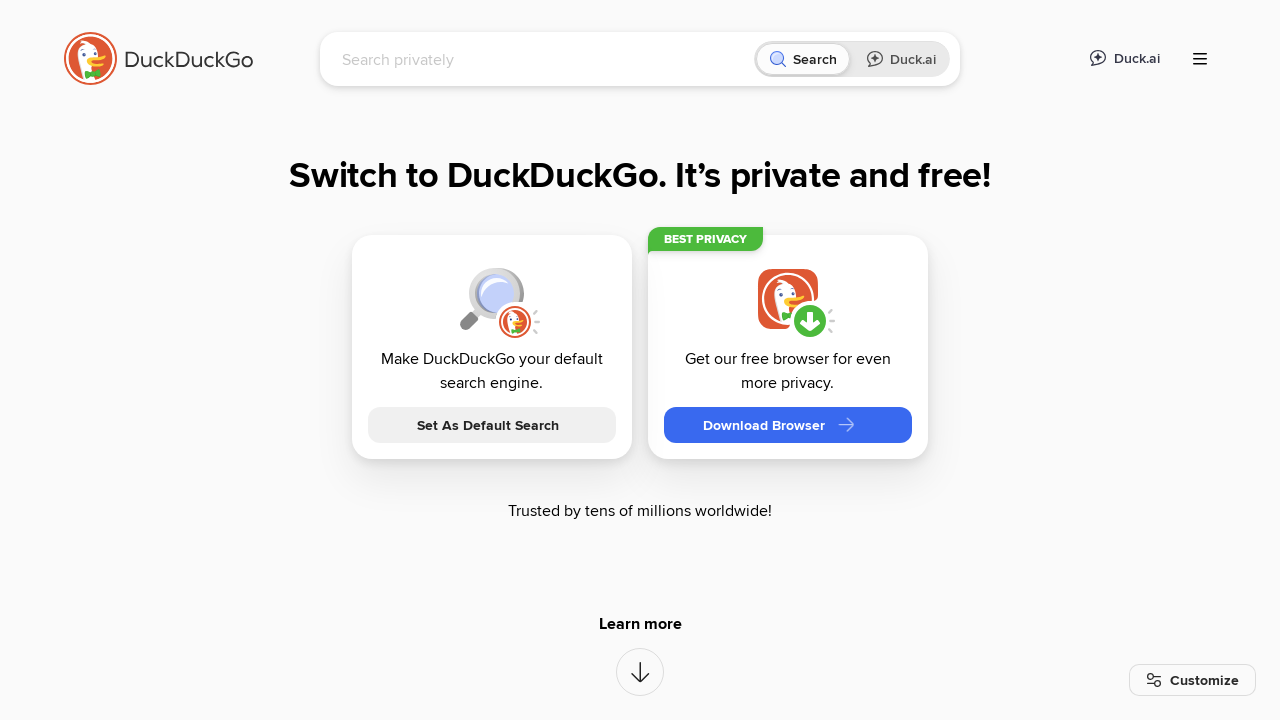

Scrolled down page (scroll 1/15)
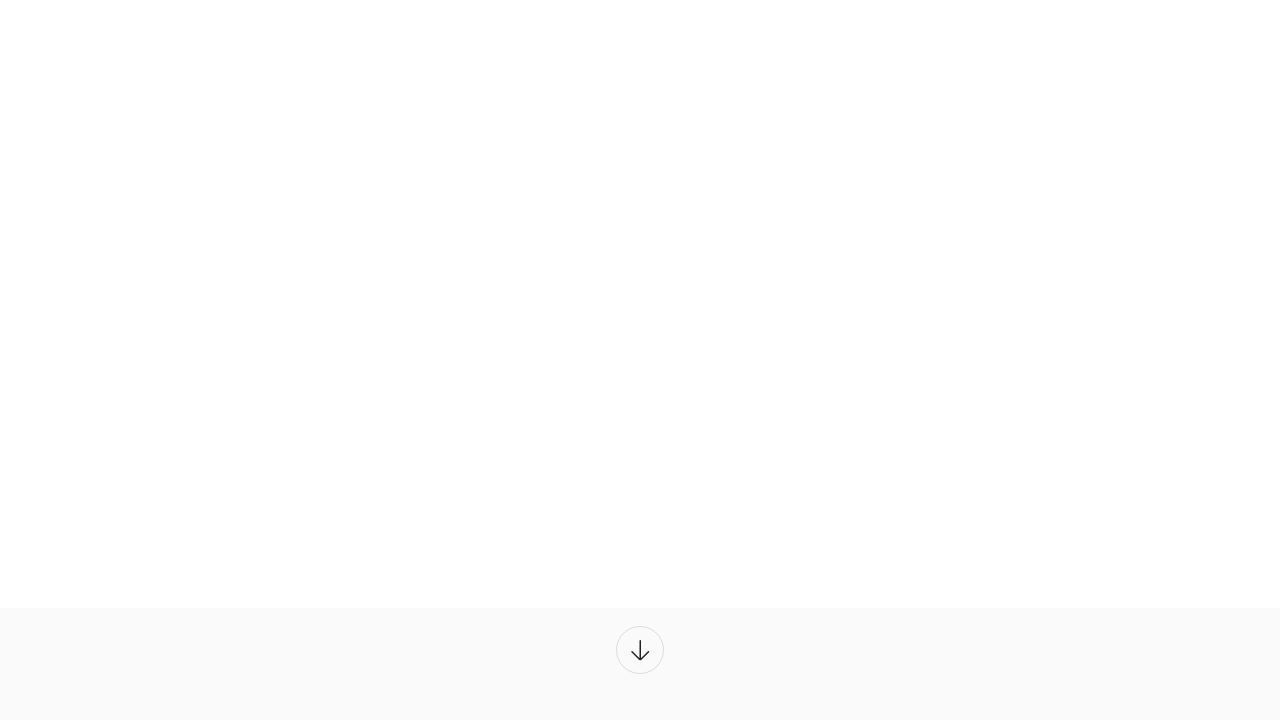

Waited 500ms between scrolls
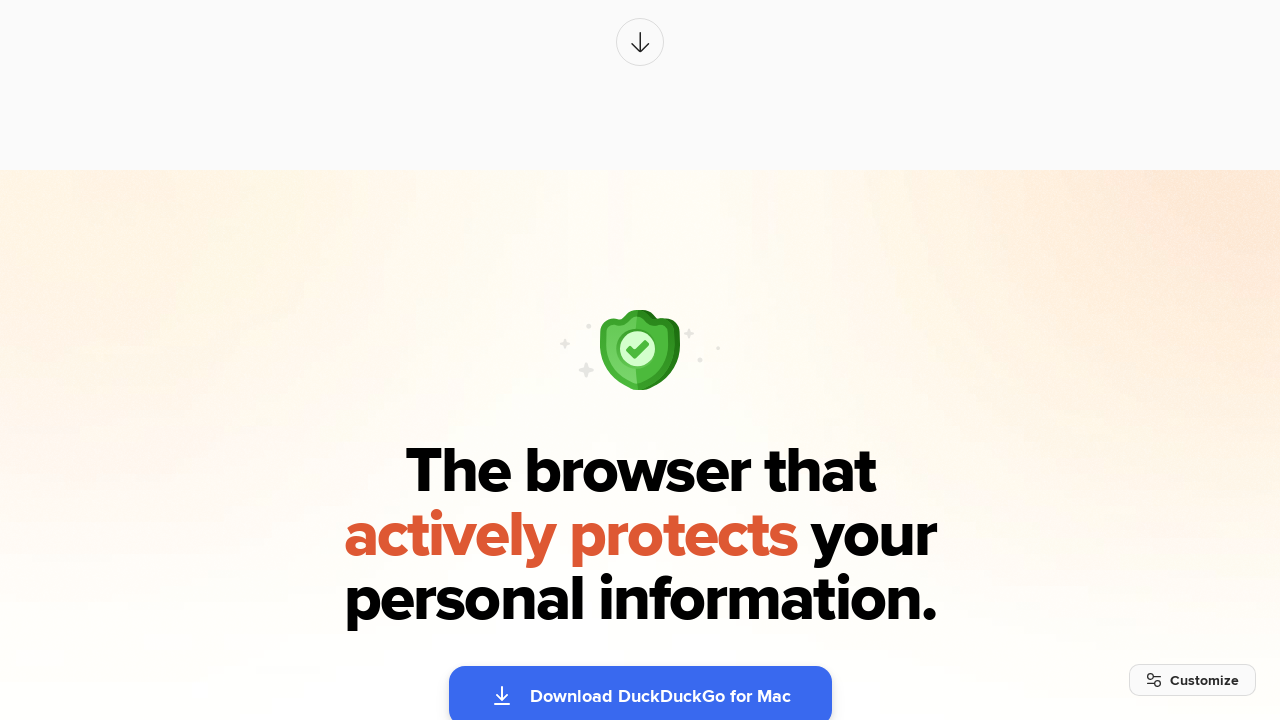

Scrolled down page (scroll 2/15)
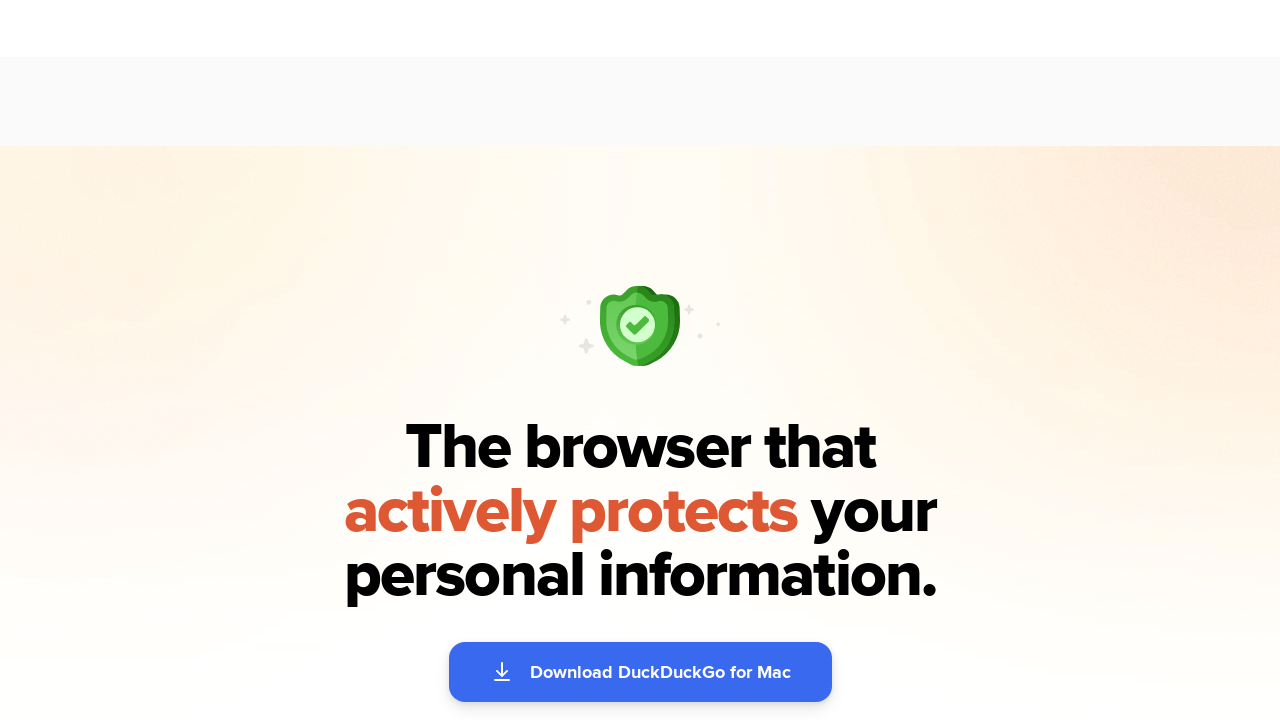

Waited 500ms between scrolls
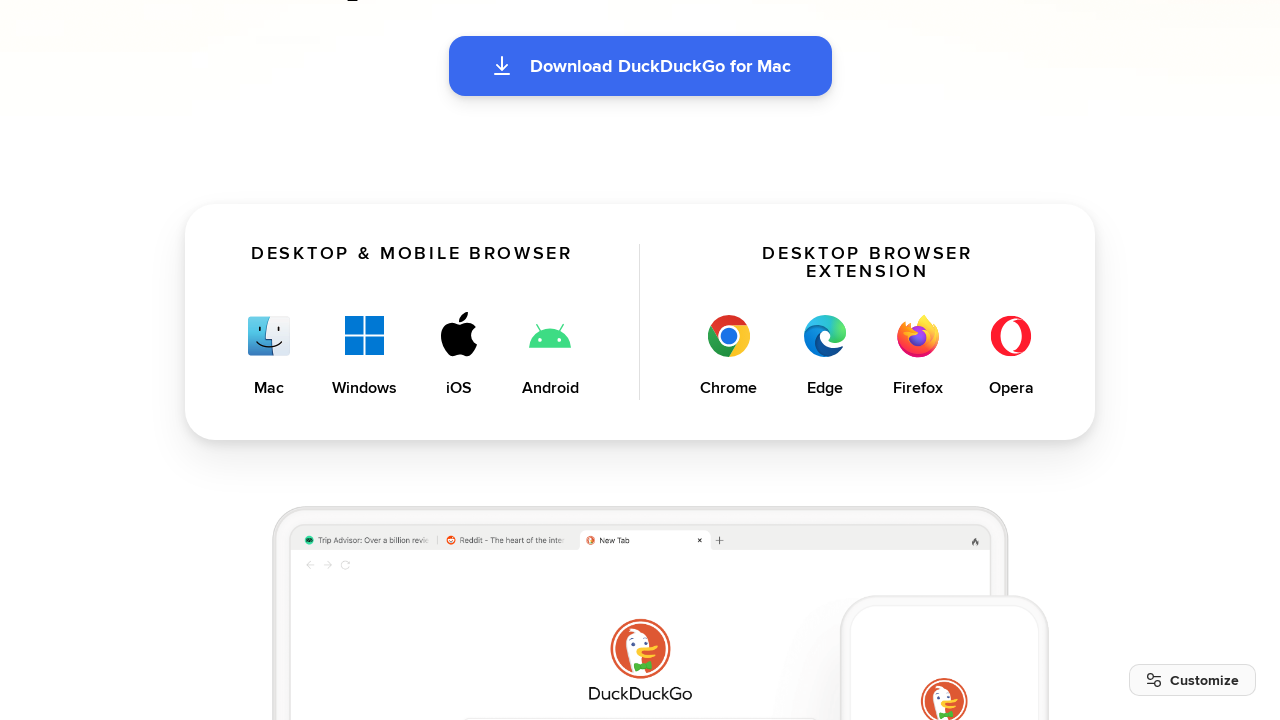

Scrolled down page (scroll 3/15)
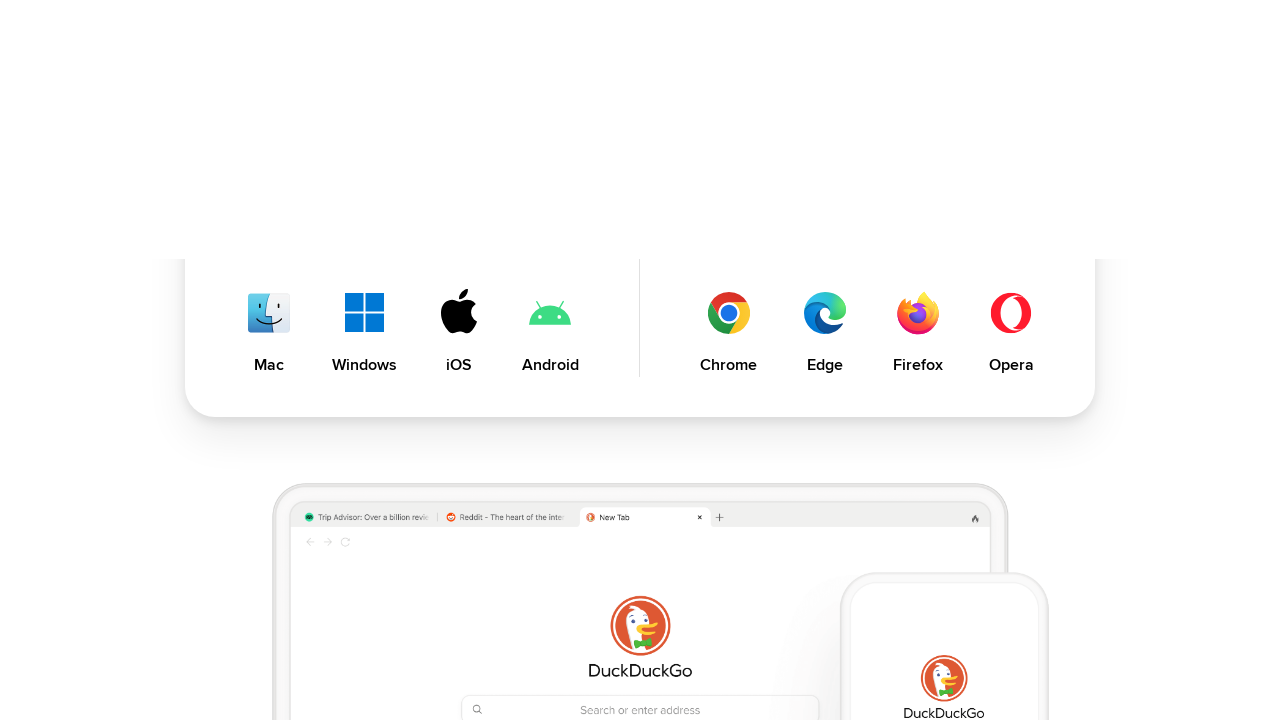

Waited 500ms between scrolls
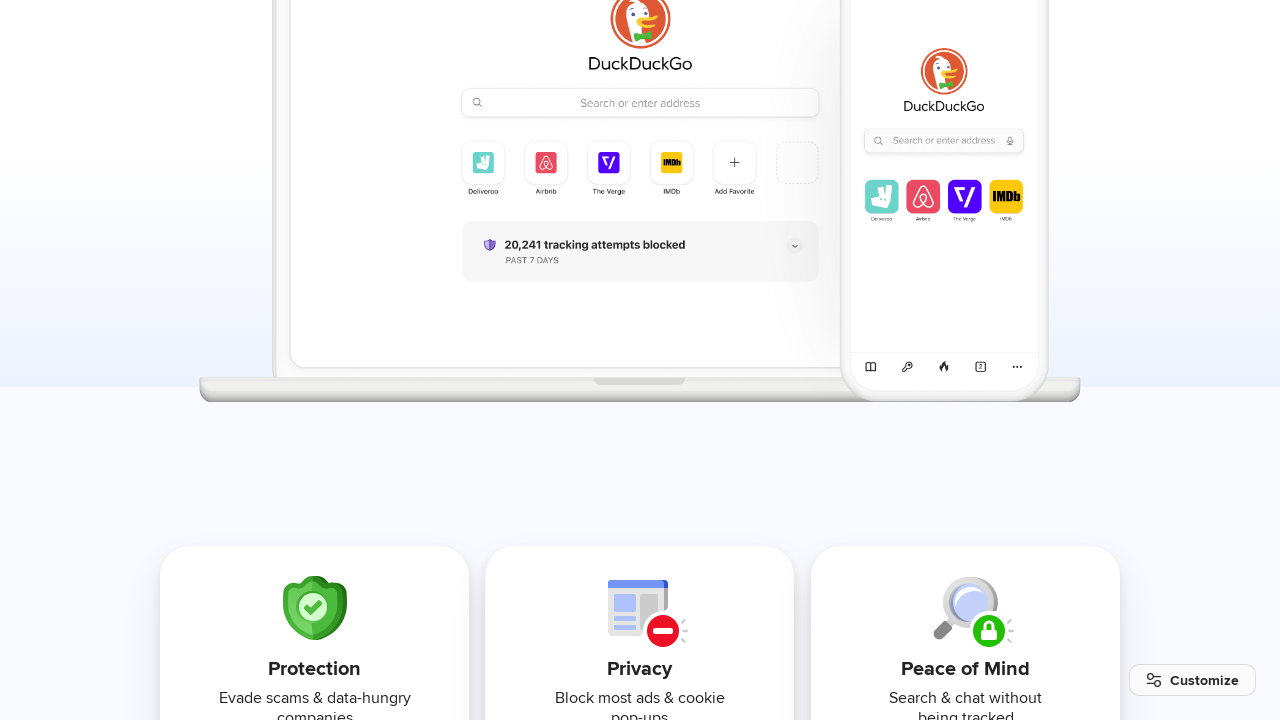

Scrolled down page (scroll 4/15)
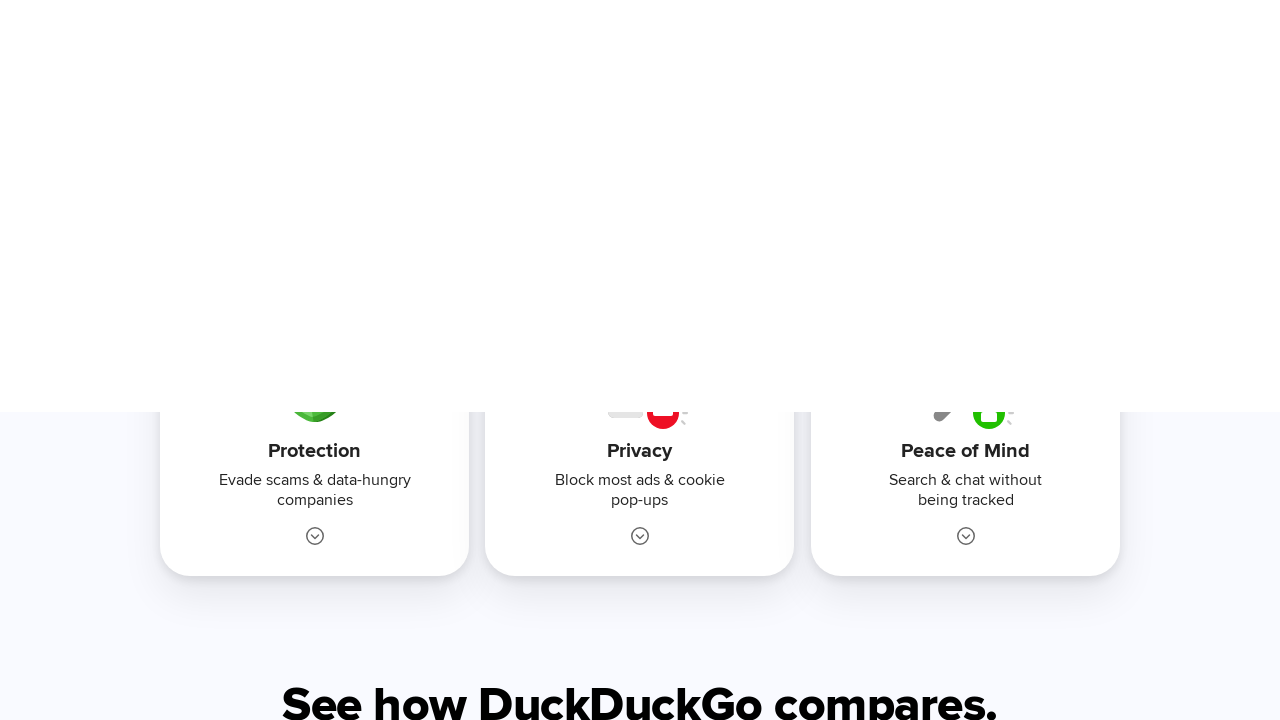

Waited 500ms between scrolls
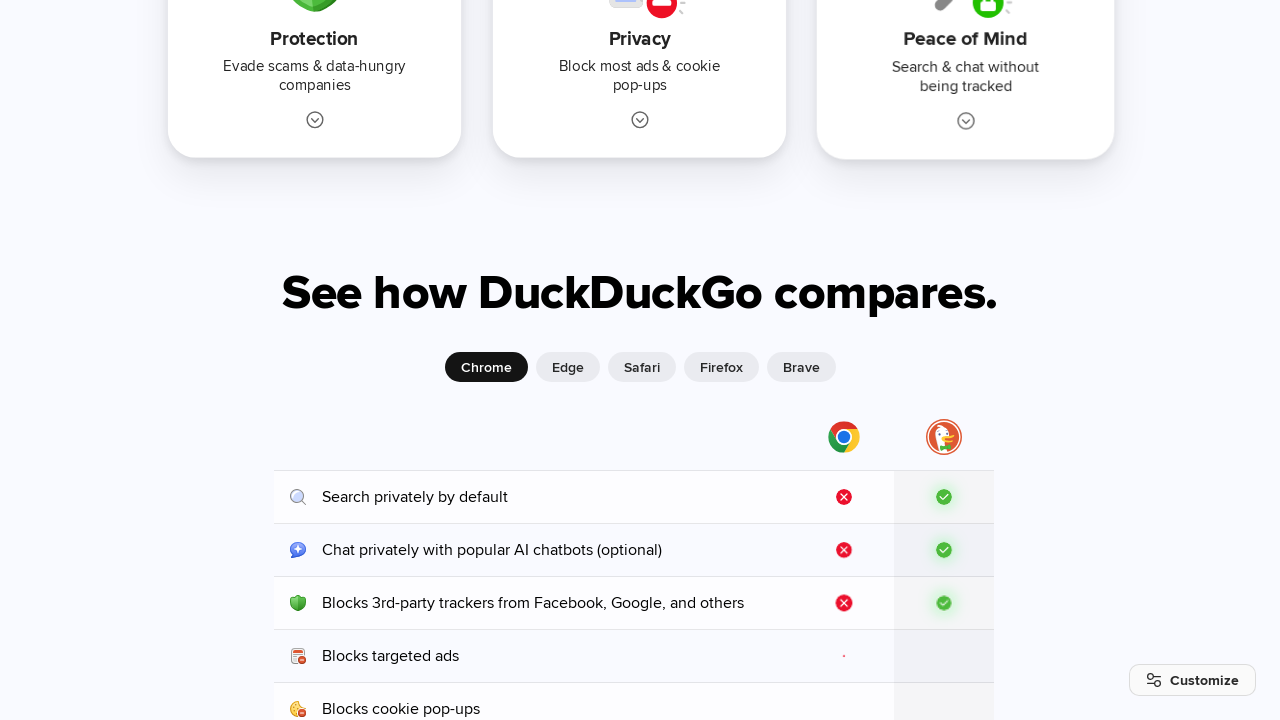

Scrolled down page (scroll 5/15)
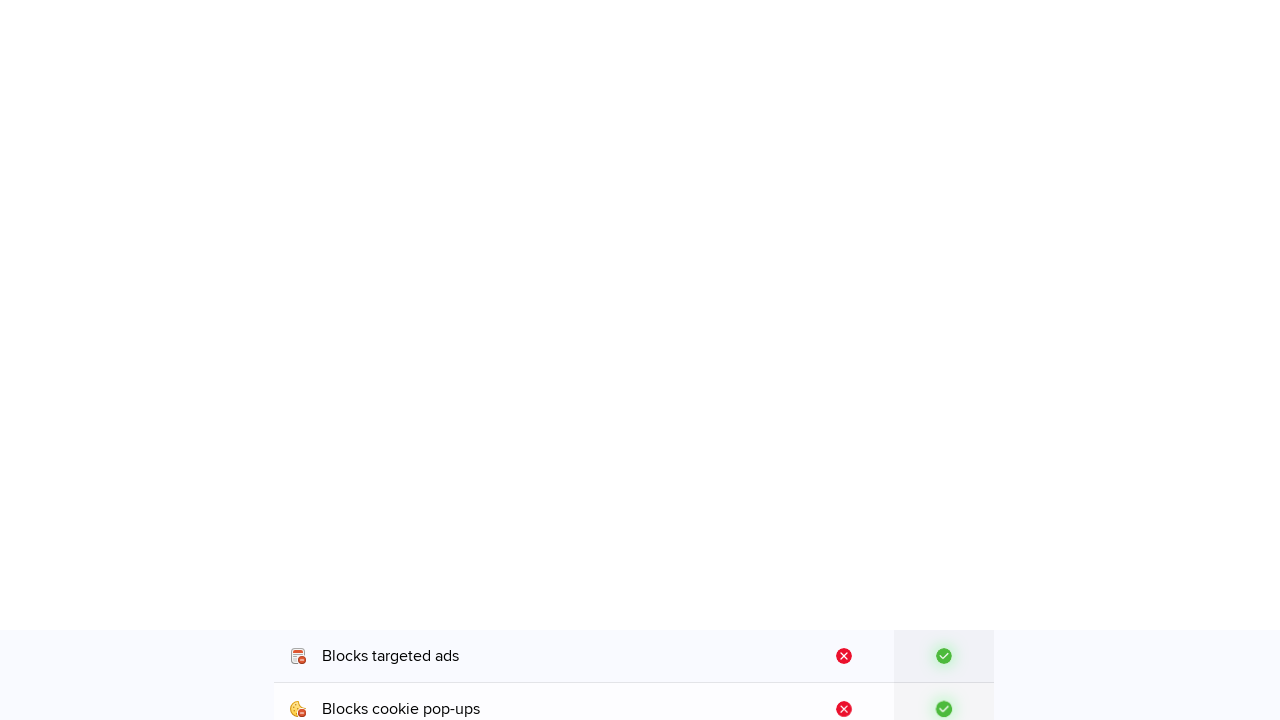

Waited 500ms between scrolls
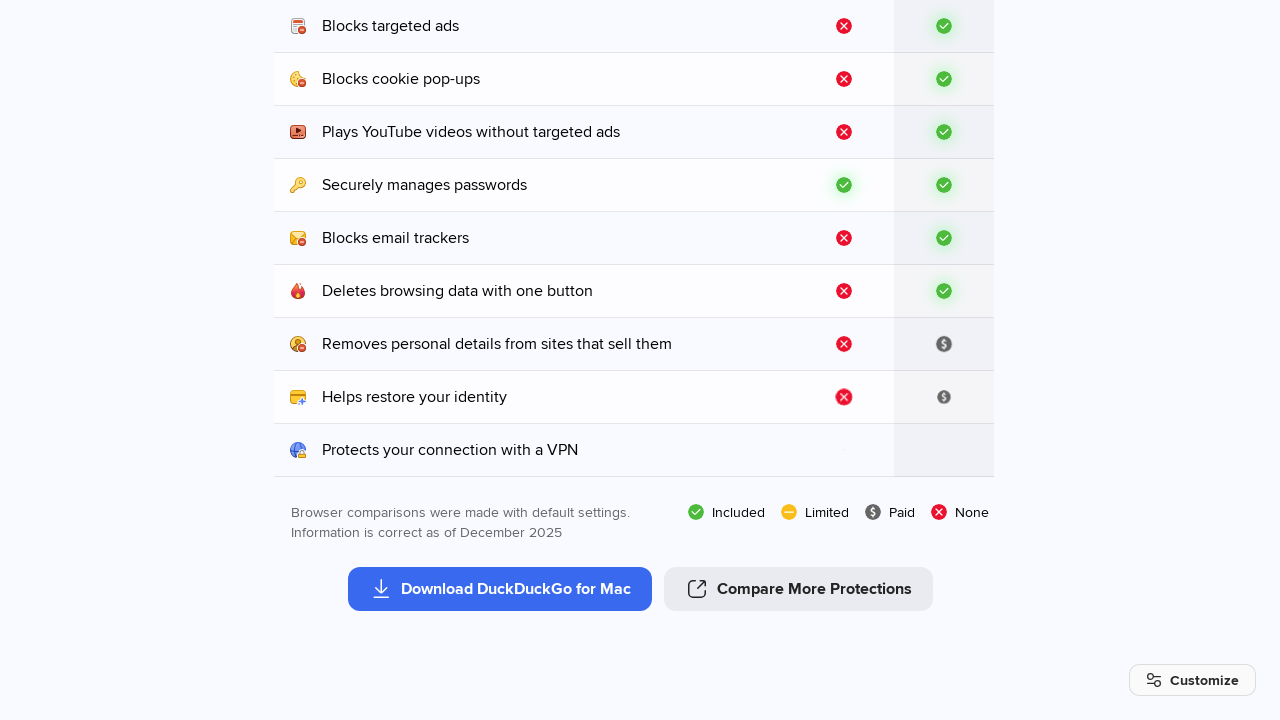

Scrolled down page (scroll 6/15)
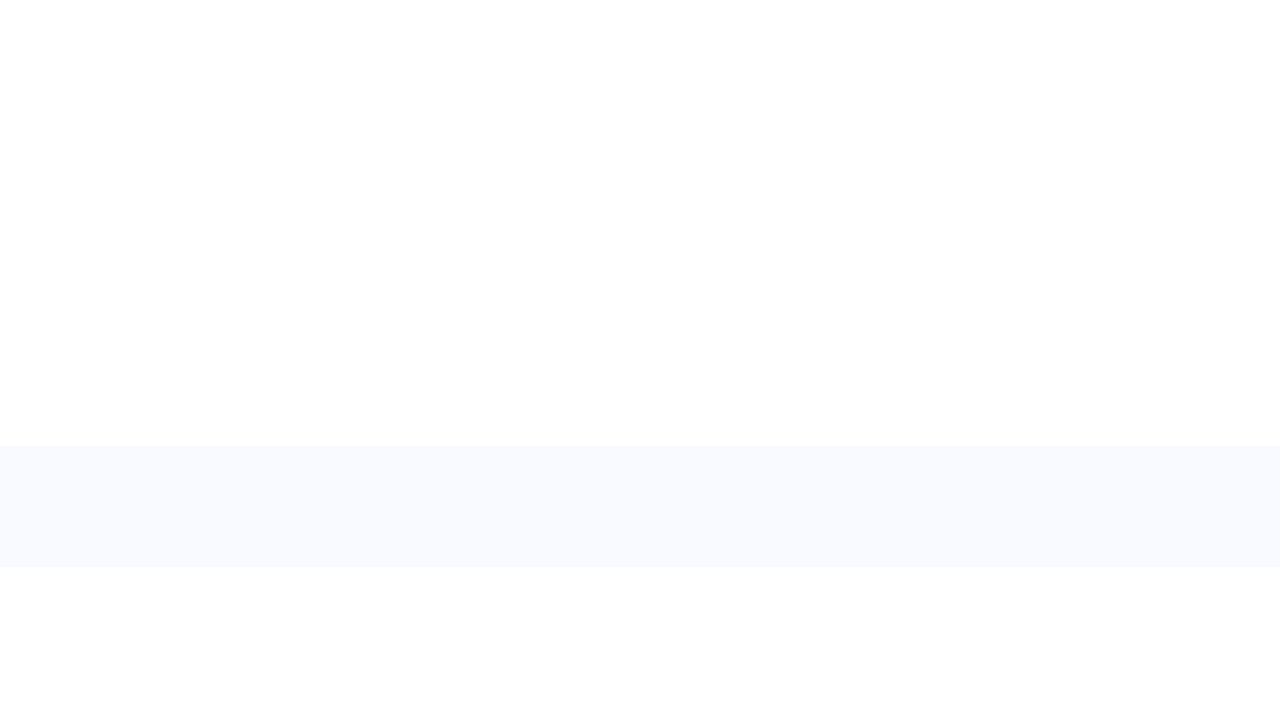

Waited 500ms between scrolls
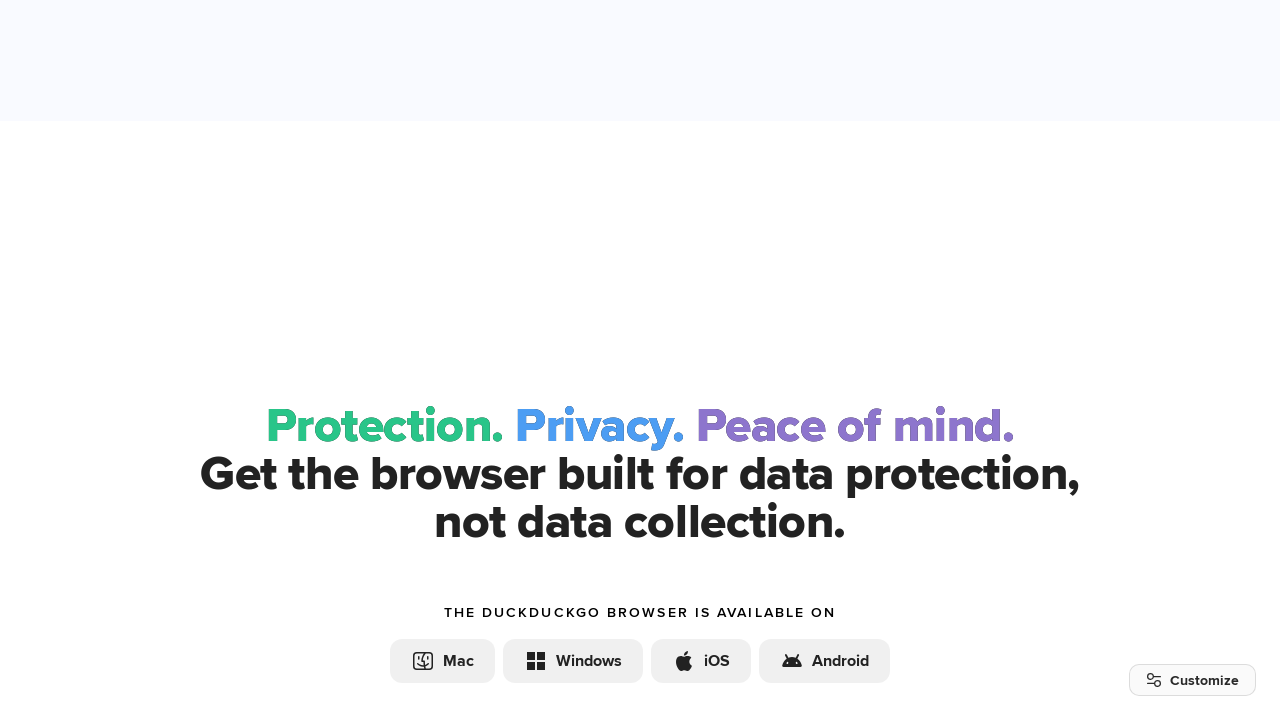

Scrolled down page (scroll 7/15)
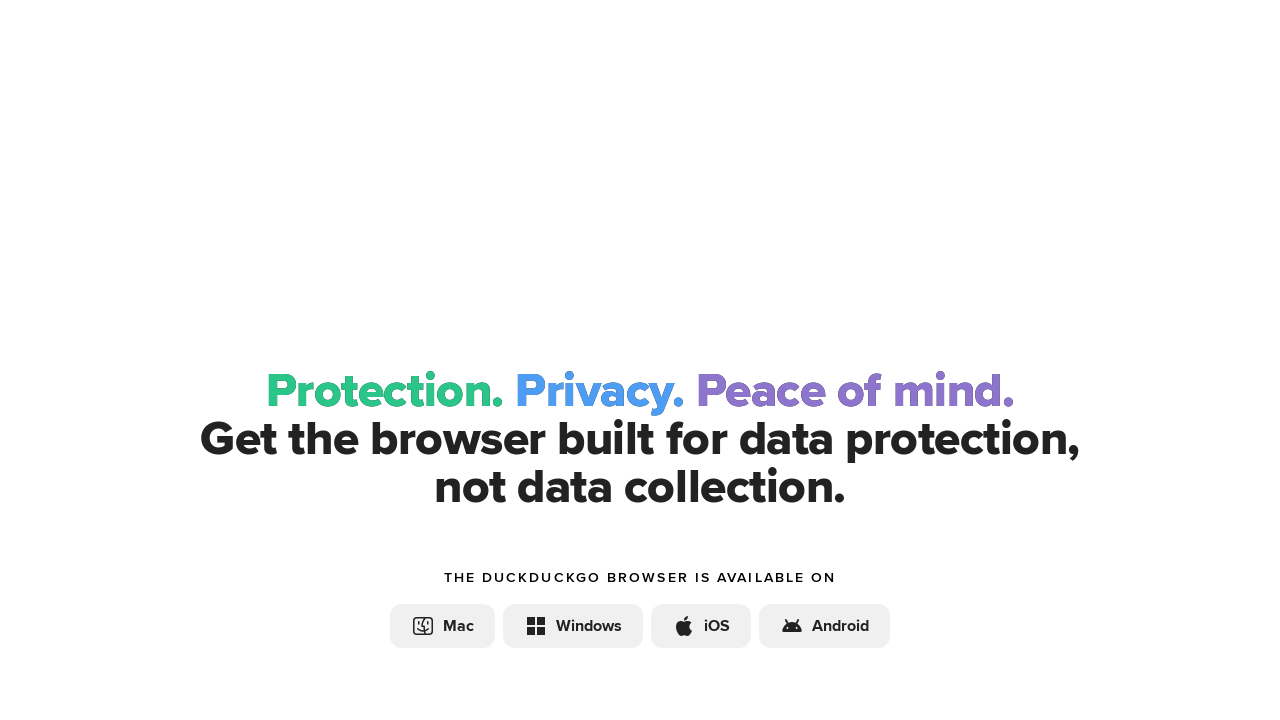

Waited 500ms between scrolls
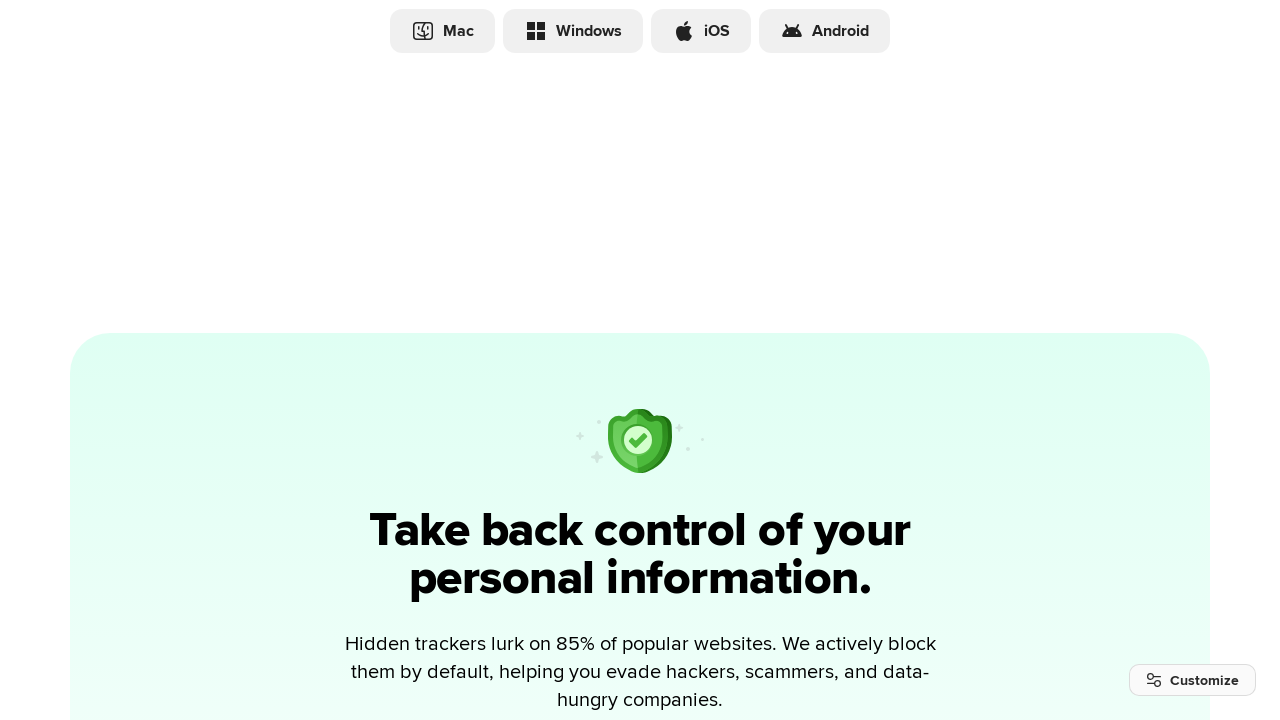

Scrolled down page (scroll 8/15)
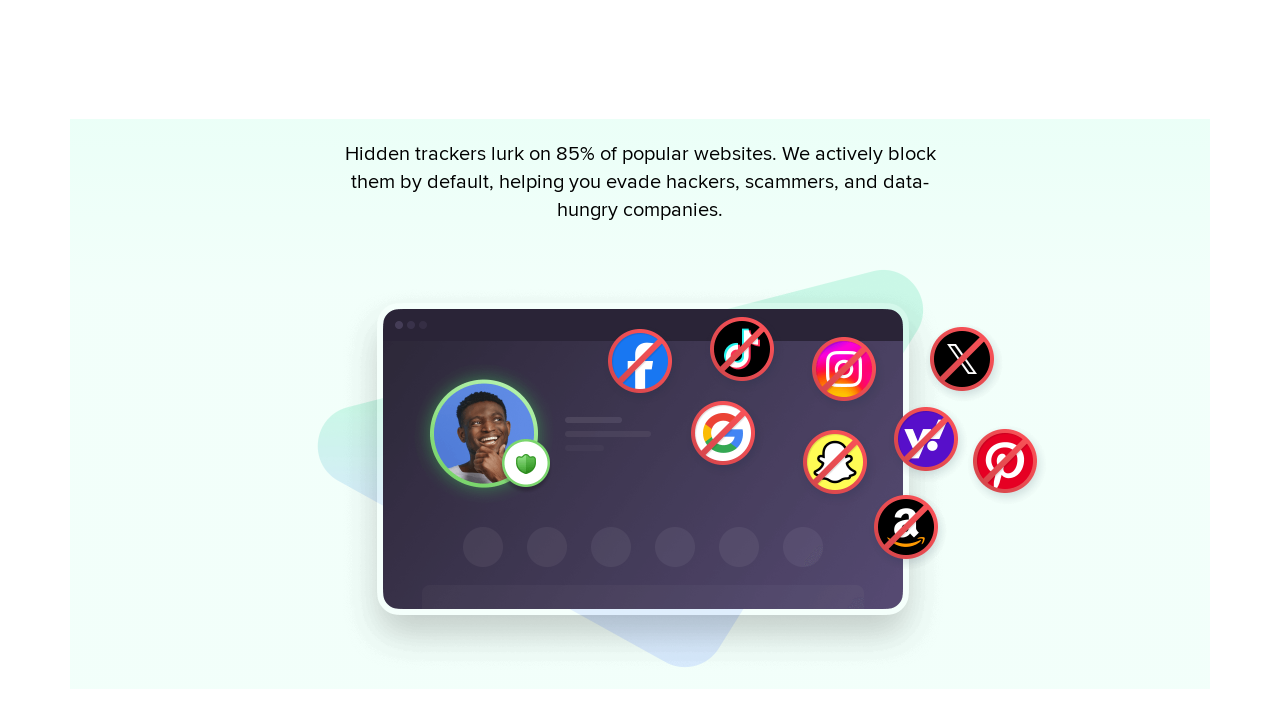

Waited 500ms between scrolls
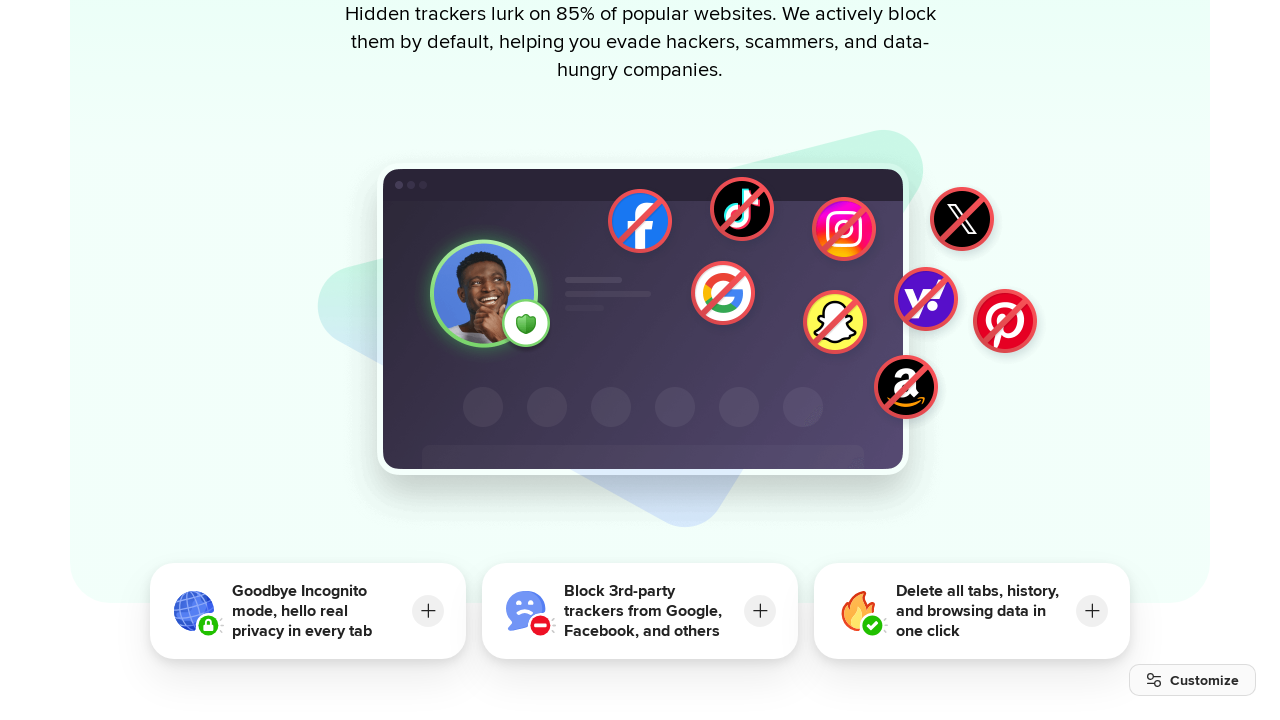

Scrolled down page (scroll 9/15)
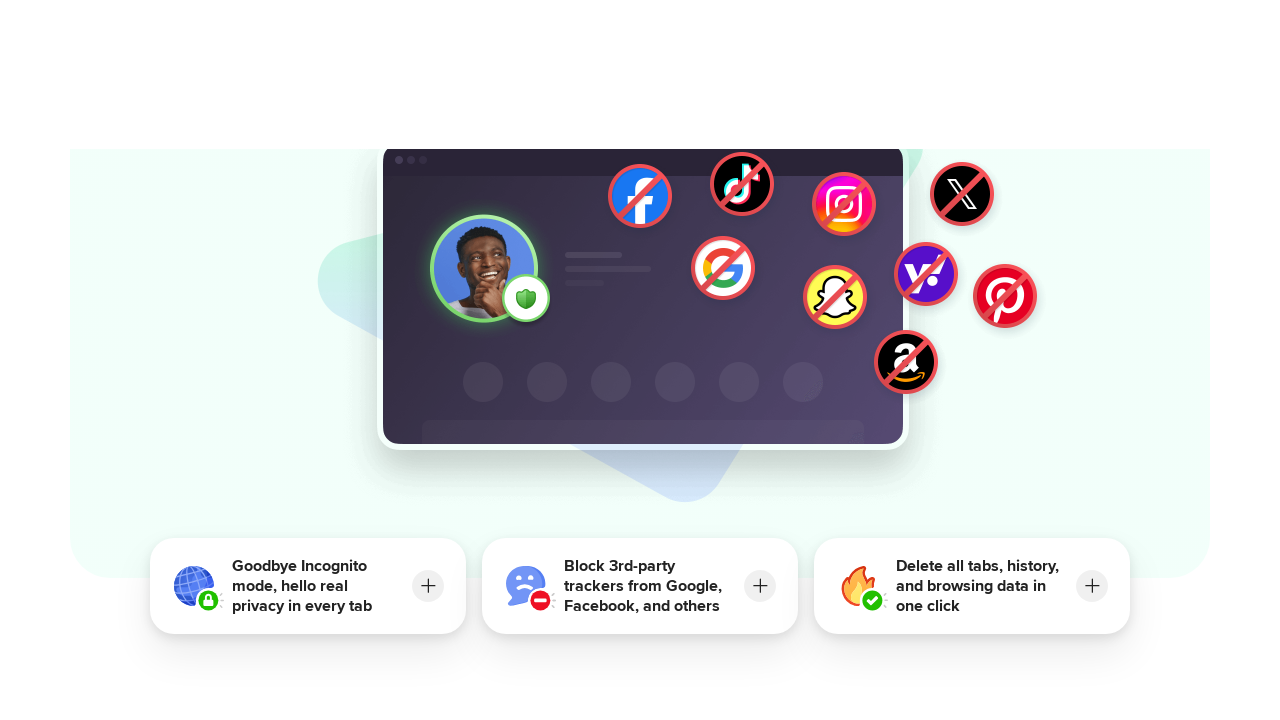

Waited 500ms between scrolls
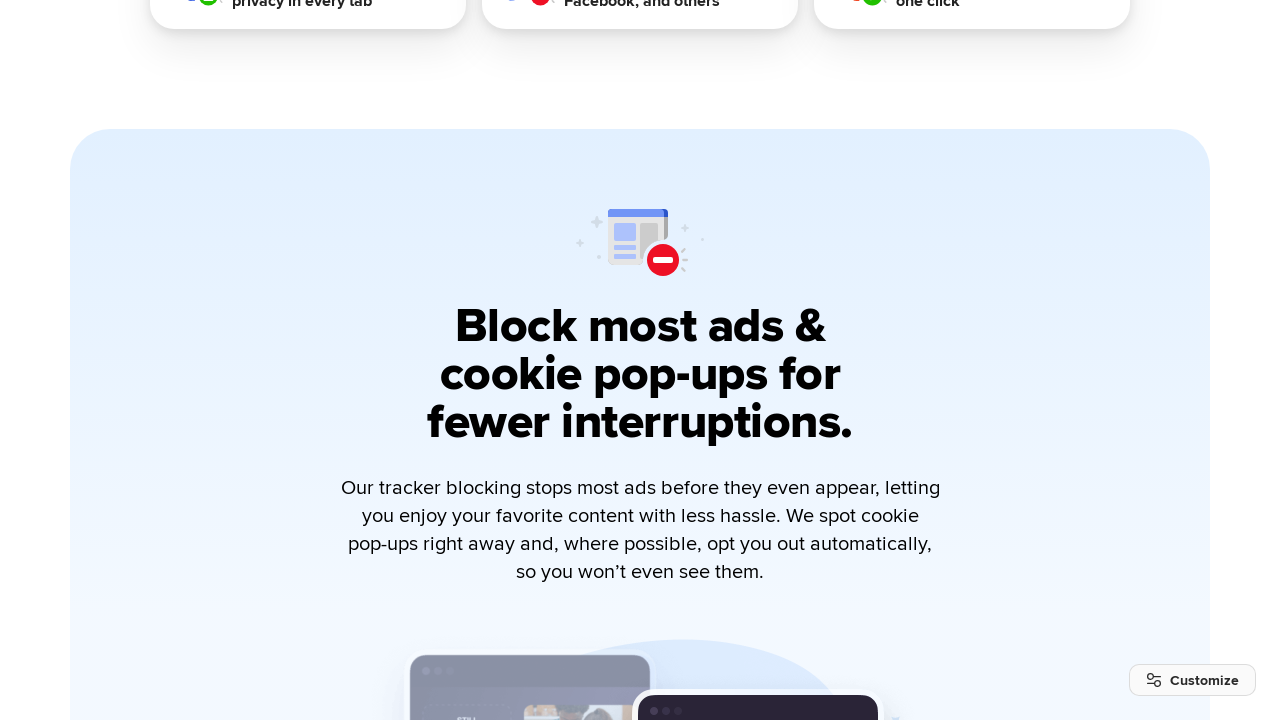

Scrolled down page (scroll 10/15)
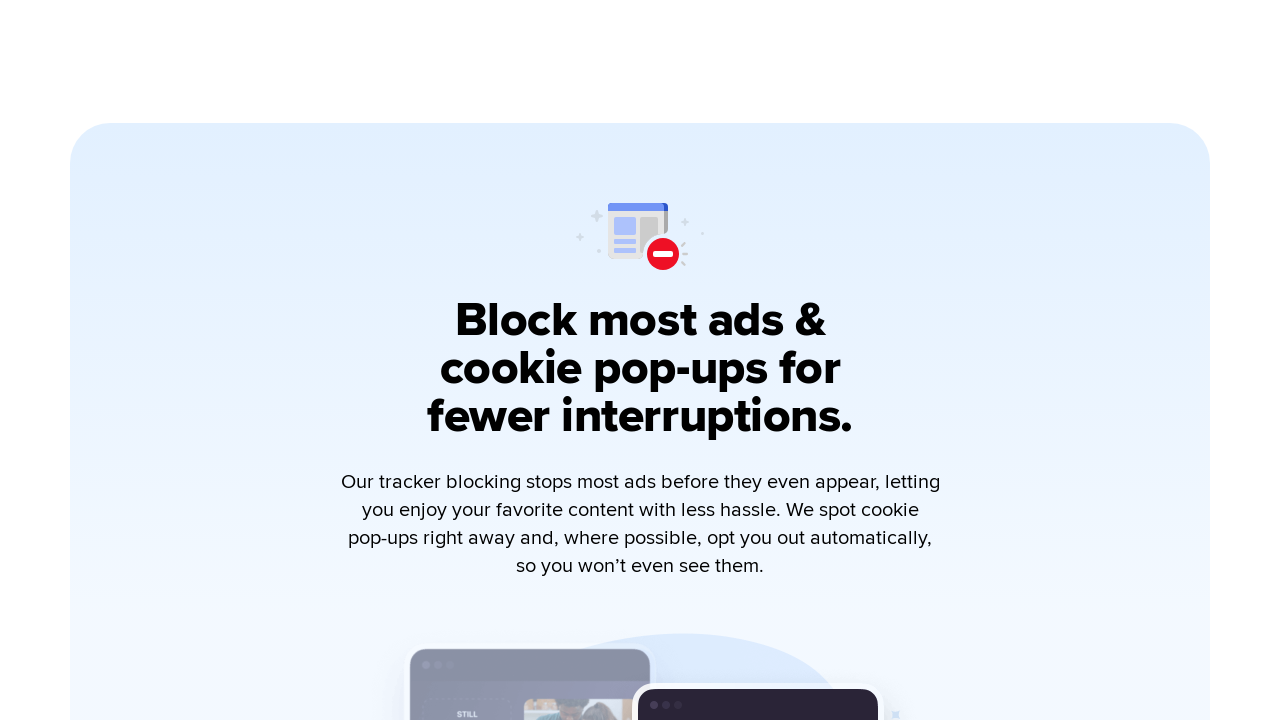

Waited 500ms between scrolls
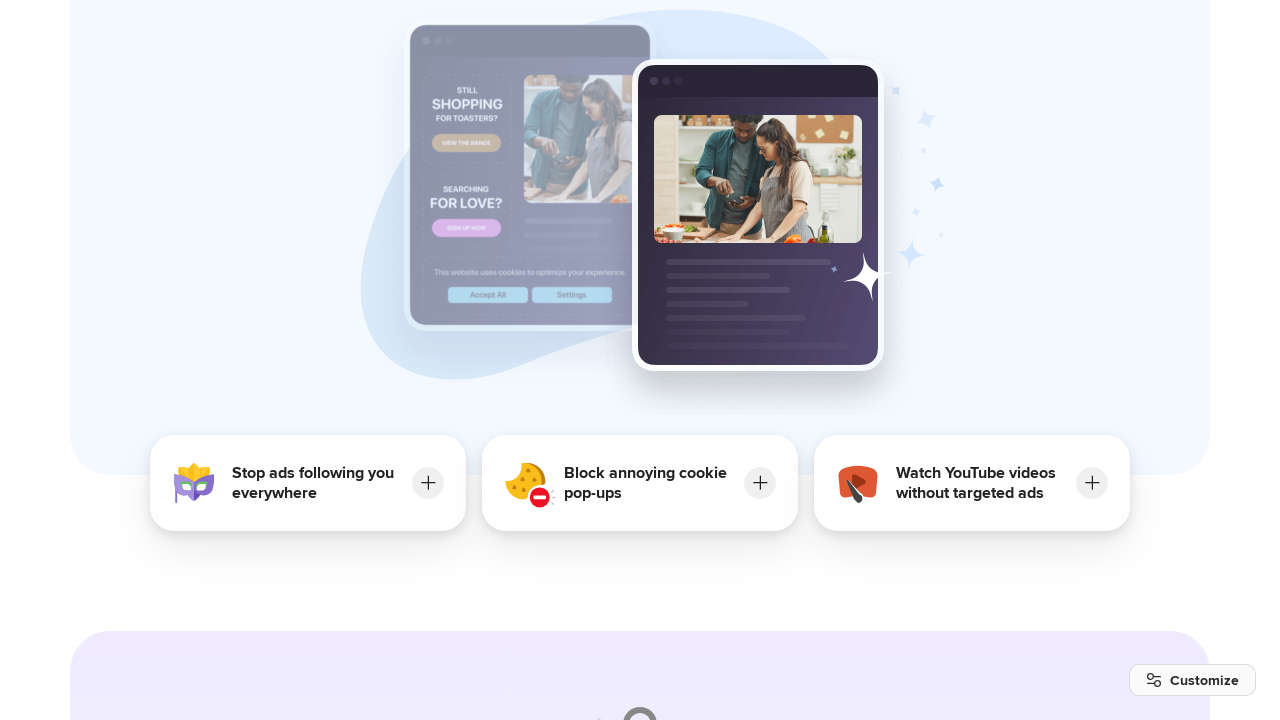

Scrolled down page (scroll 11/15)
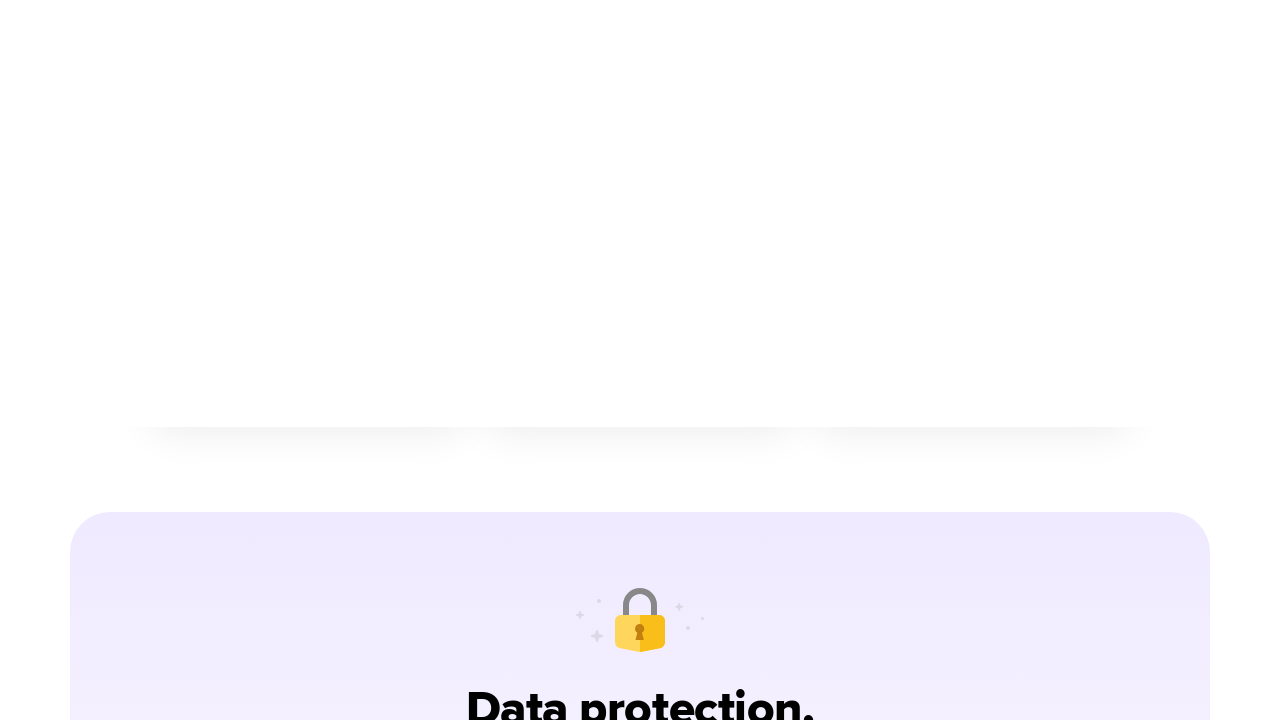

Waited 500ms between scrolls
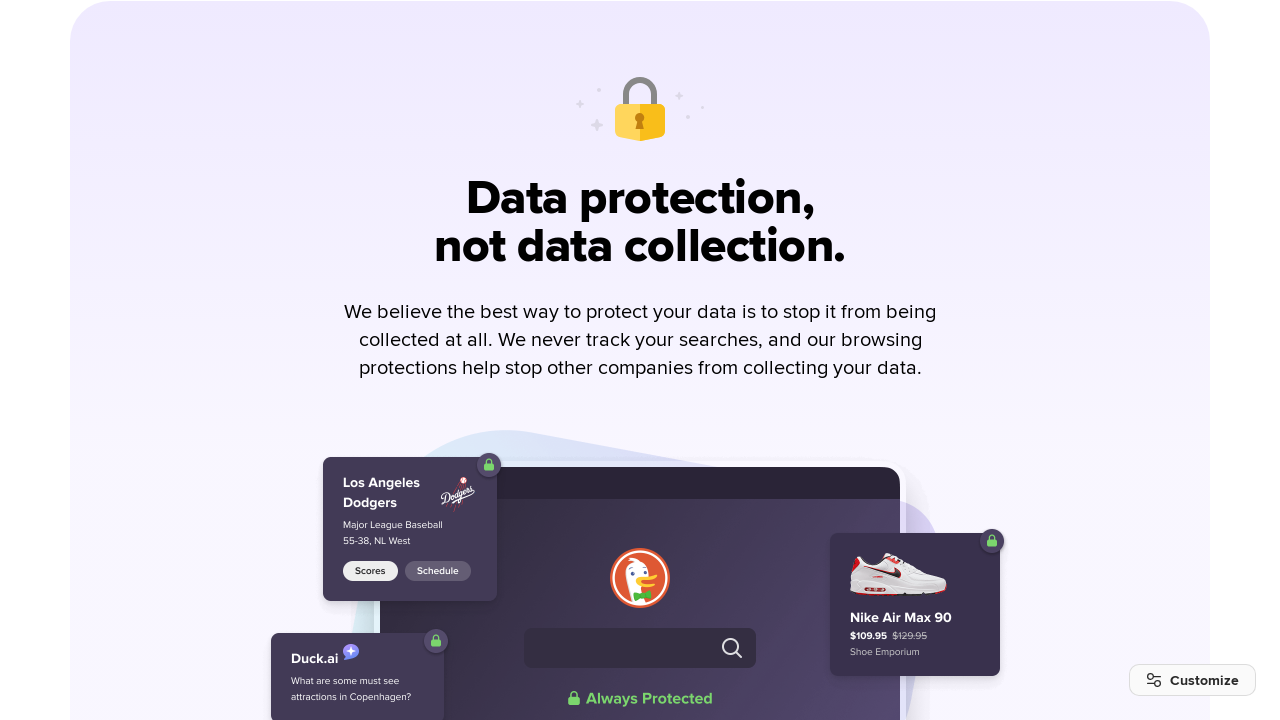

Scrolled down page (scroll 12/15)
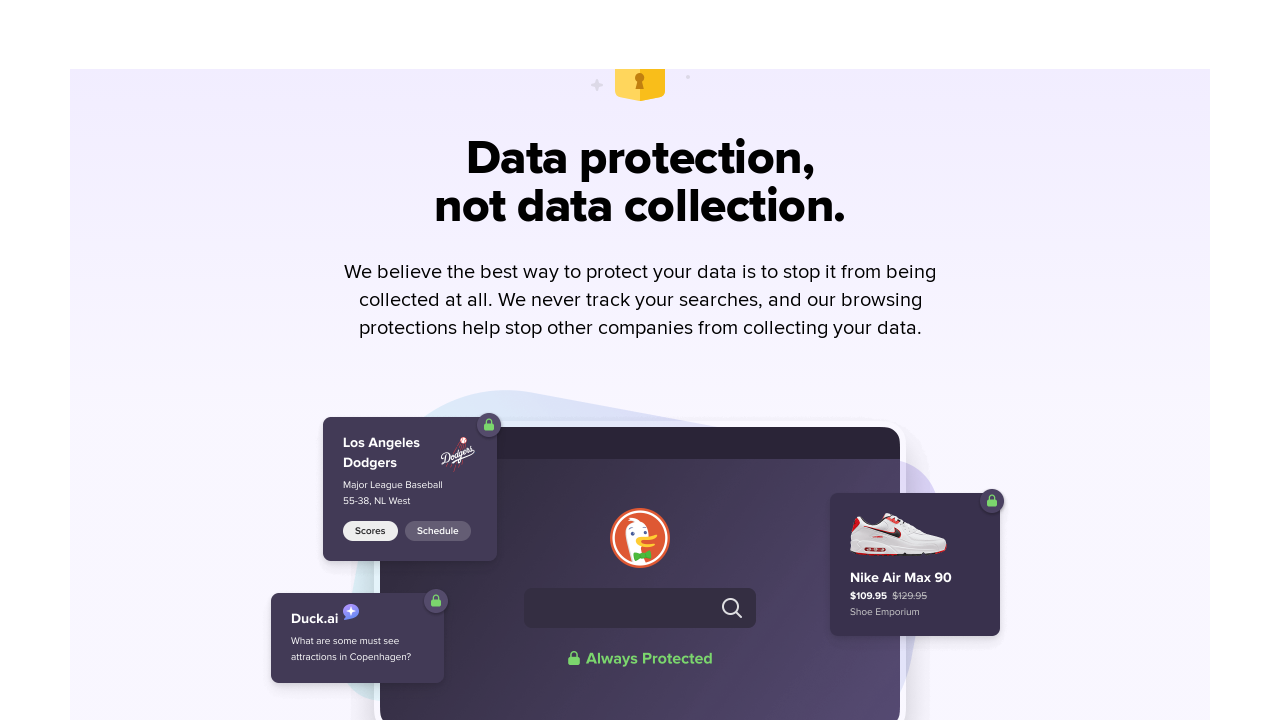

Waited 500ms between scrolls
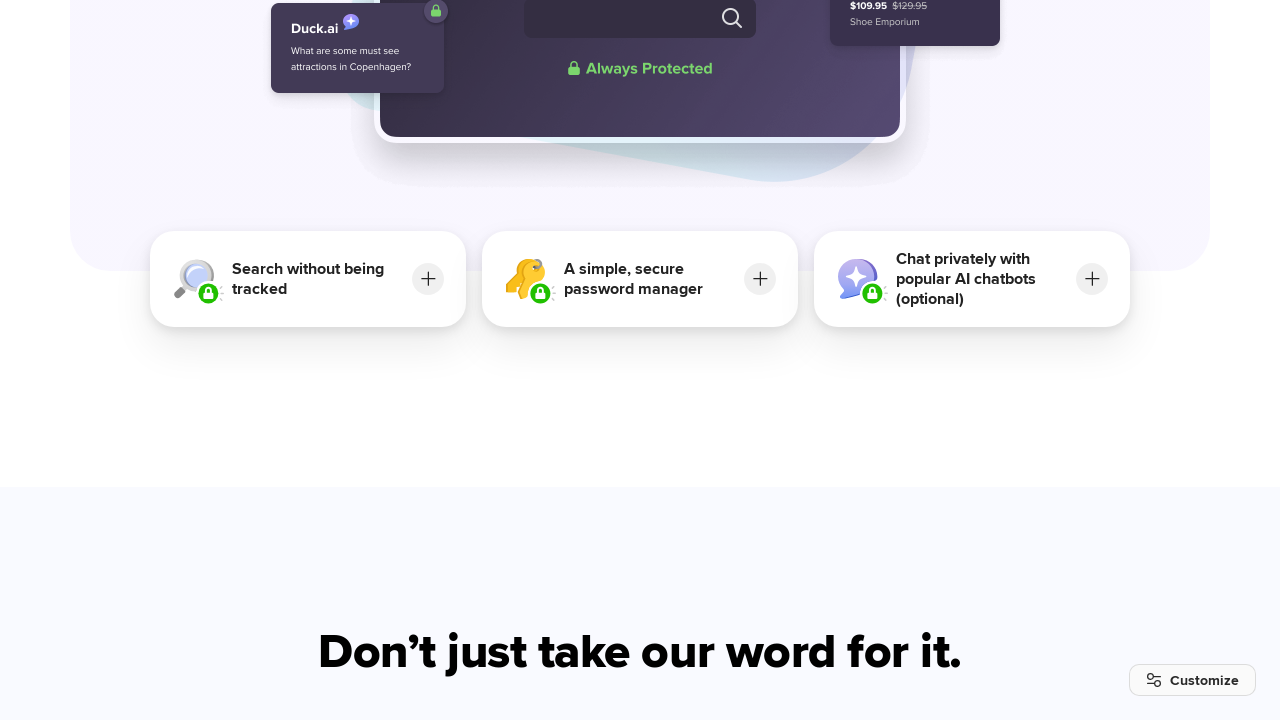

Scrolled down page (scroll 13/15)
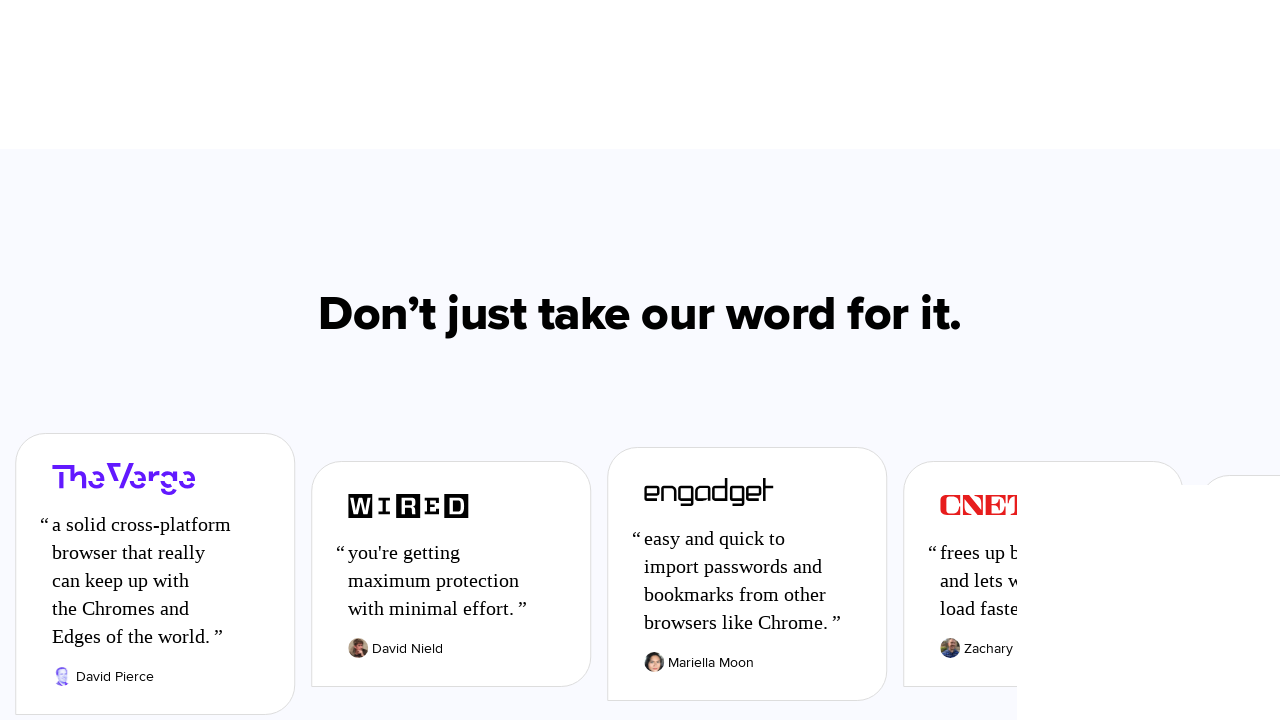

Waited 500ms between scrolls
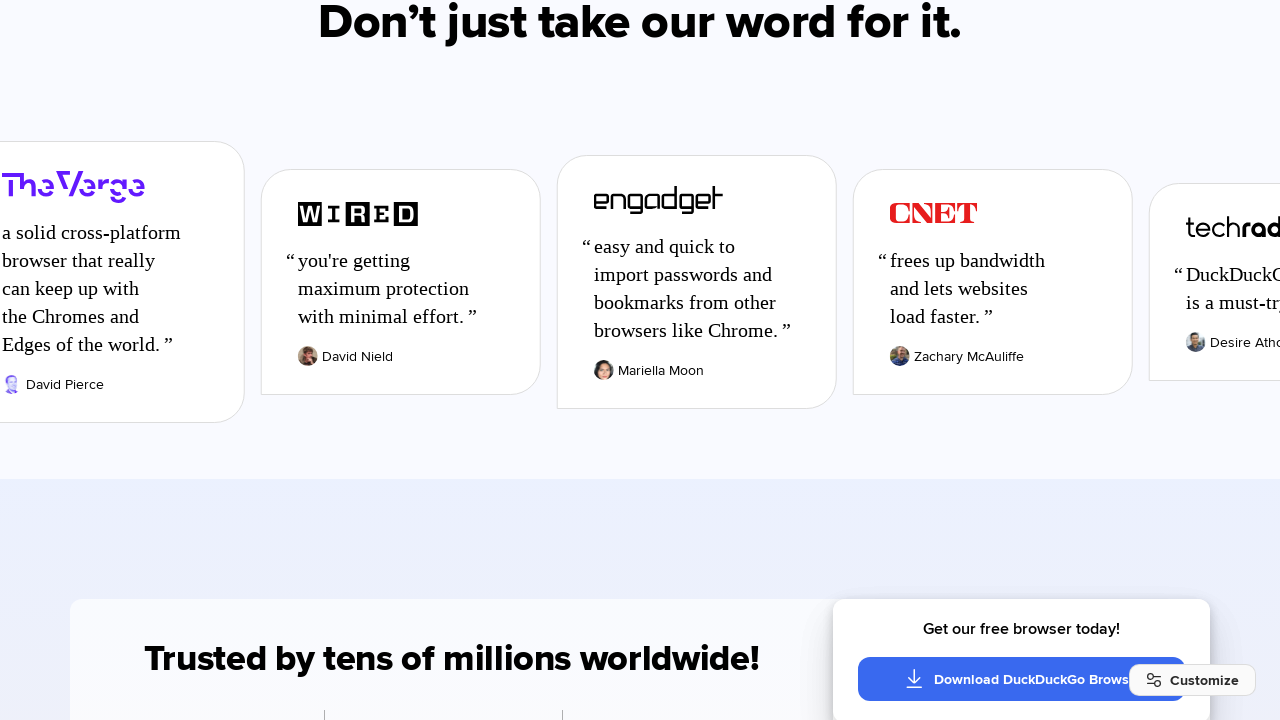

Scrolled down page (scroll 14/15)
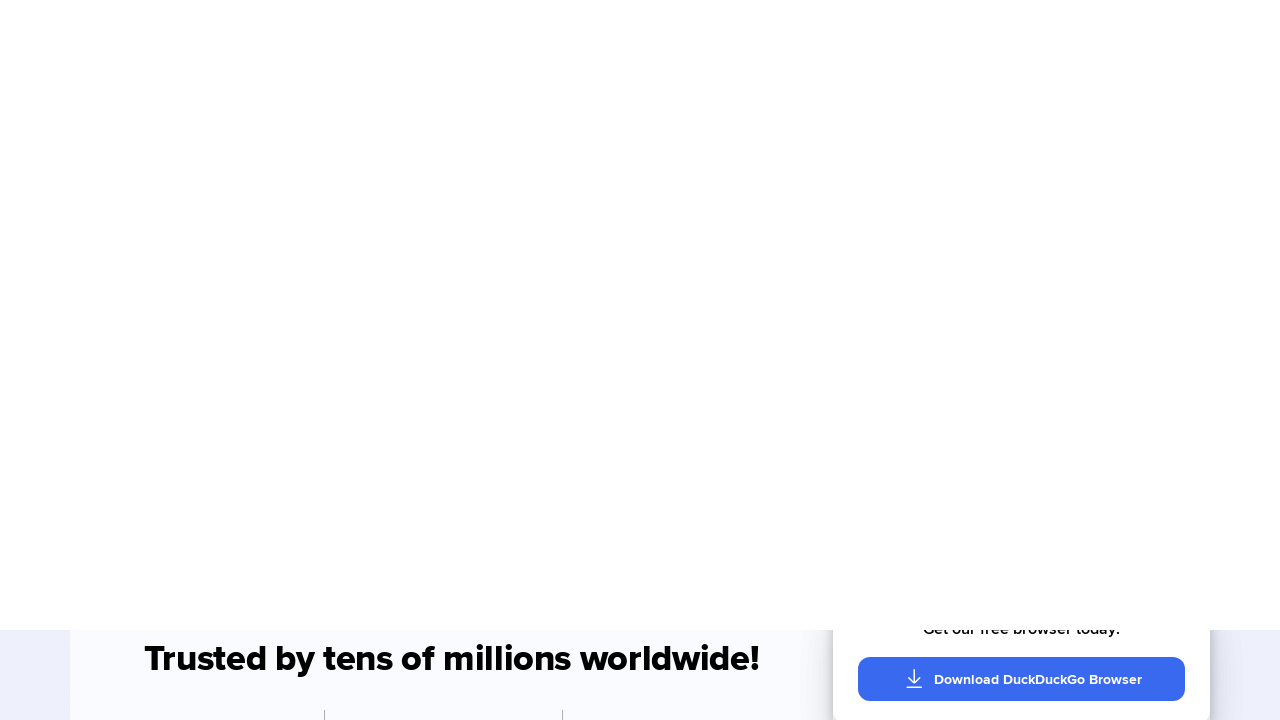

Waited 500ms between scrolls
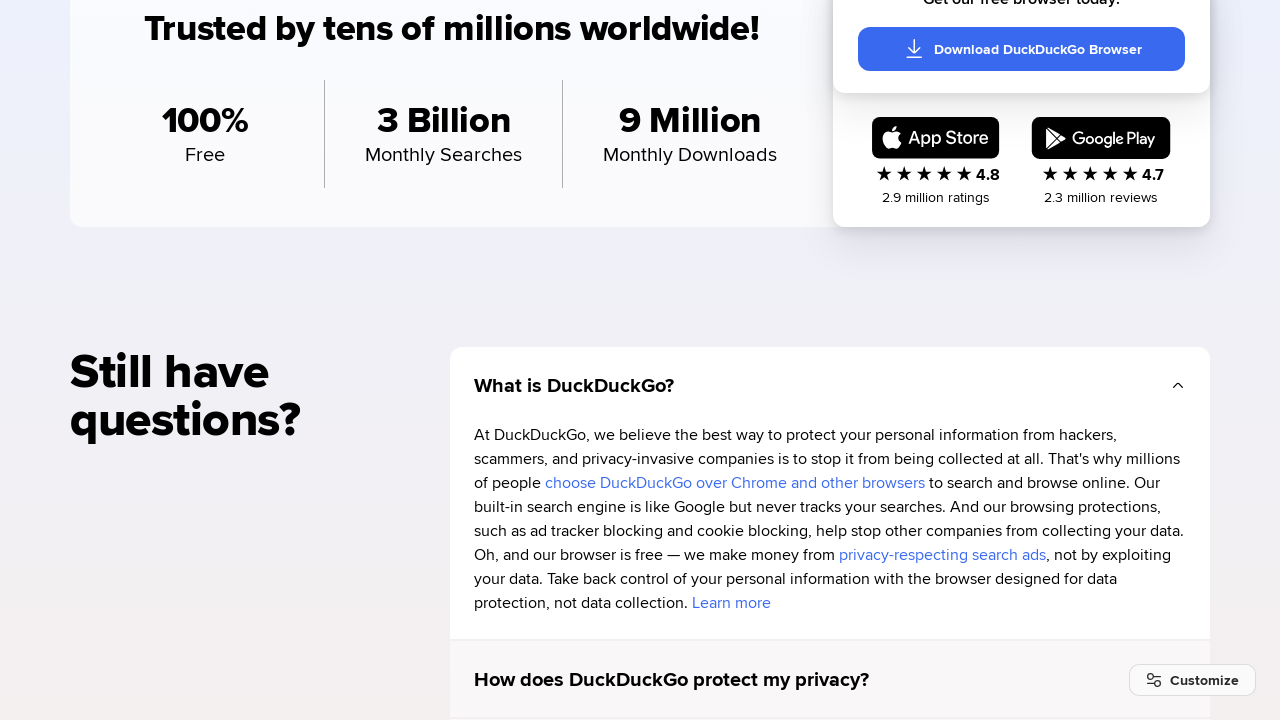

Scrolled down page (scroll 15/15)
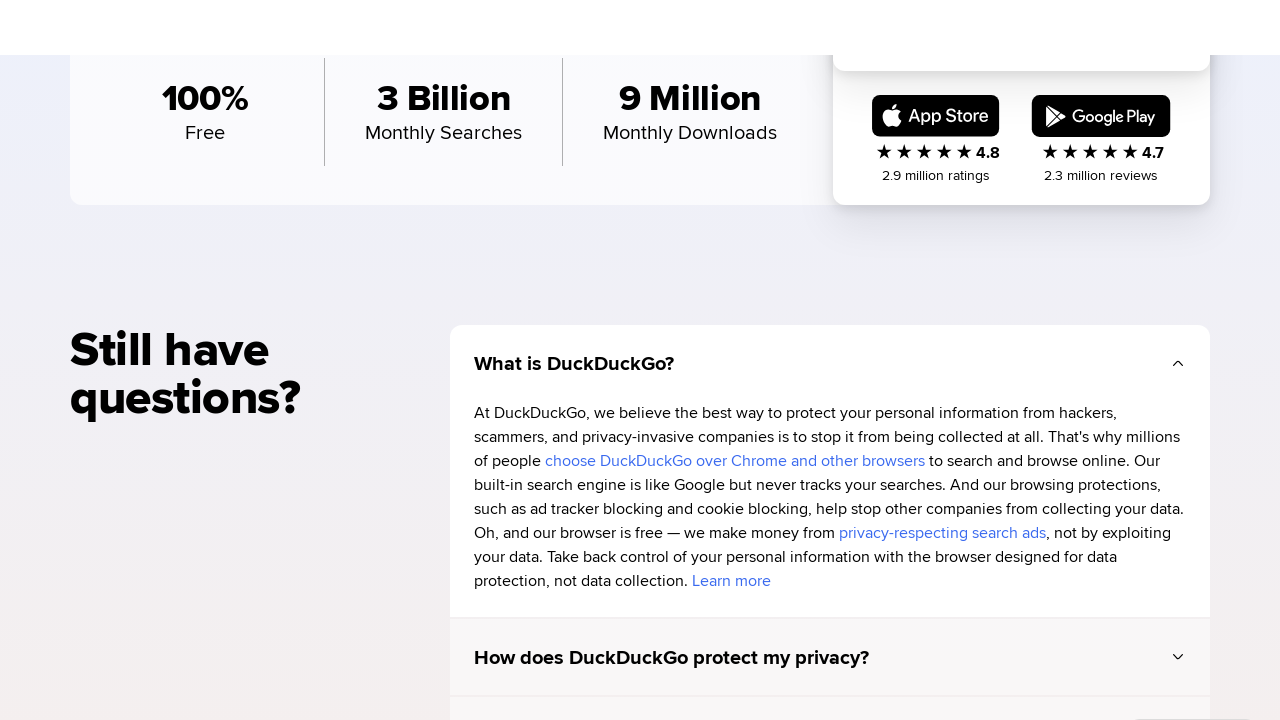

Waited 500ms between scrolls
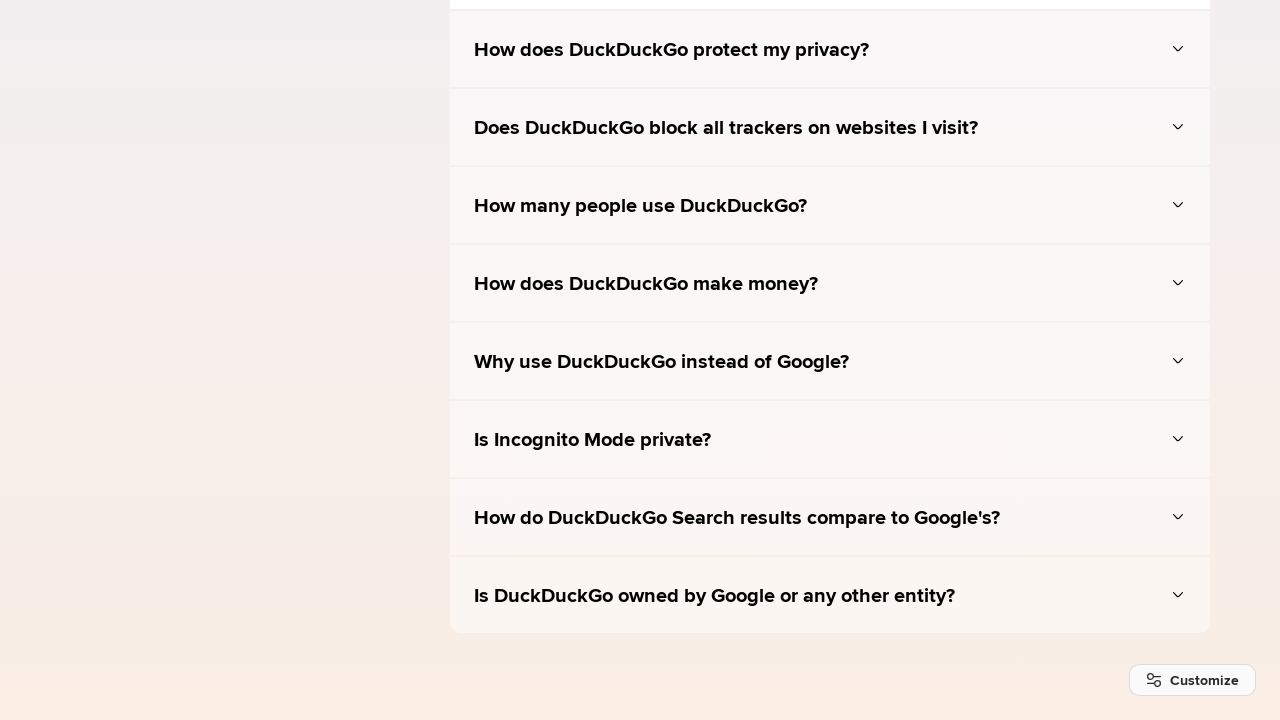

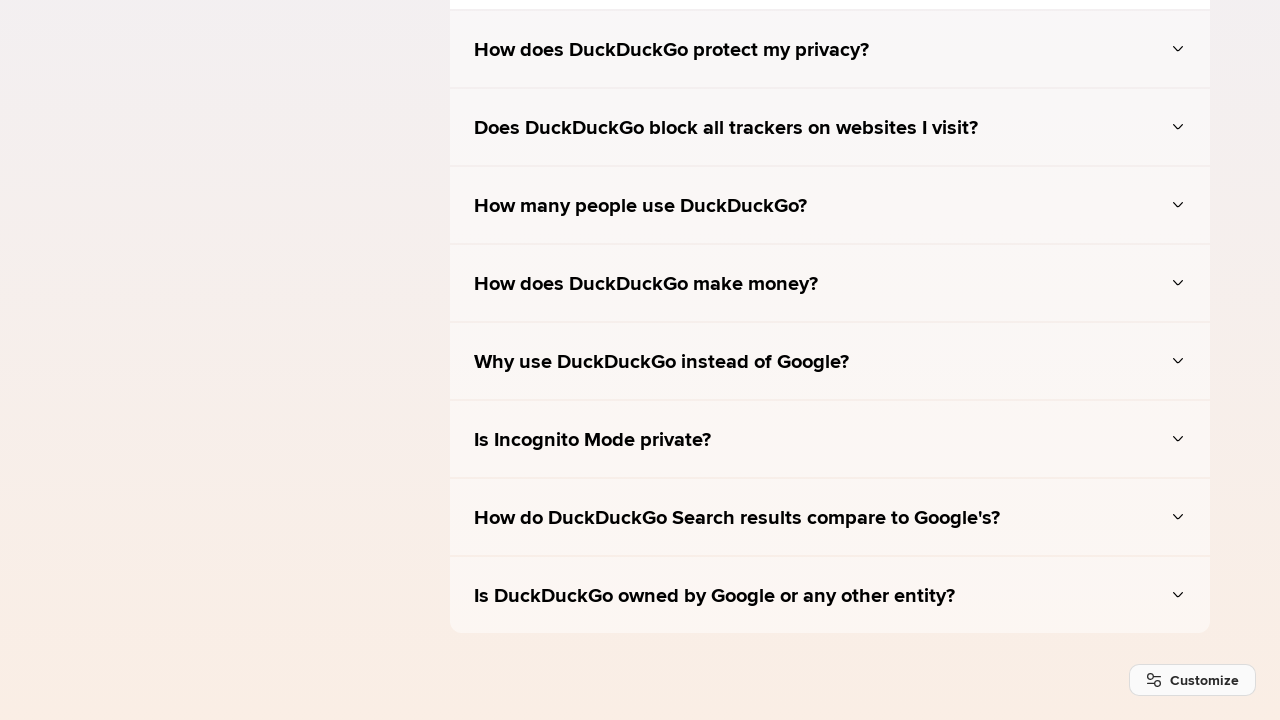